Navigates to OrangeHRM page and retrieves the source URL of the header logo image

Starting URL: http://alchemy.hguy.co/orangehrm

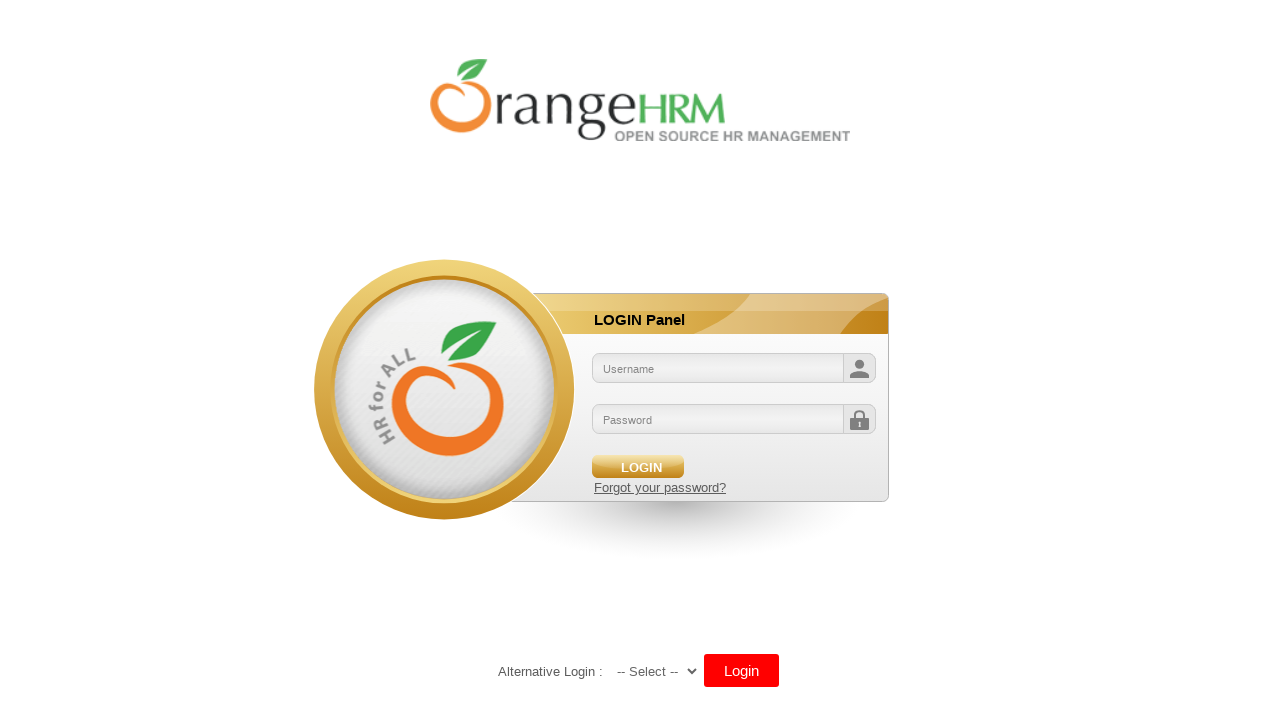

Navigated to OrangeHRM page at http://alchemy.hguy.co/orangehrm
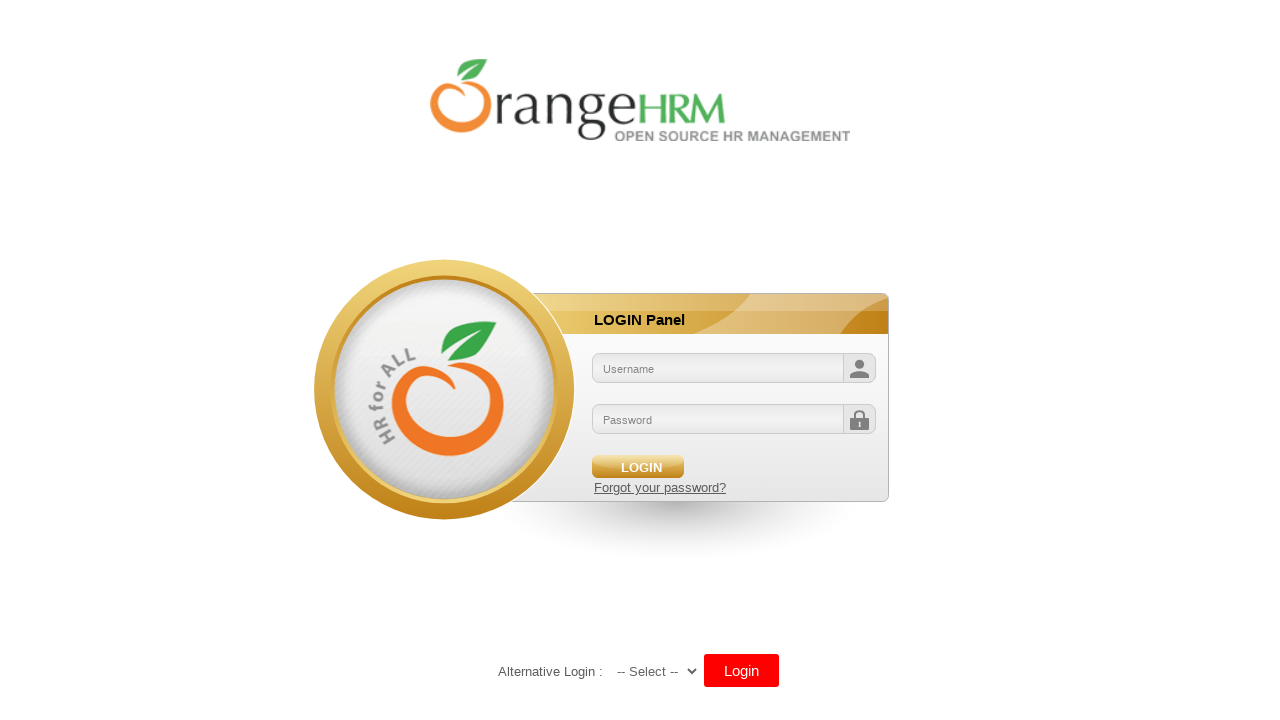

Located the header logo image element
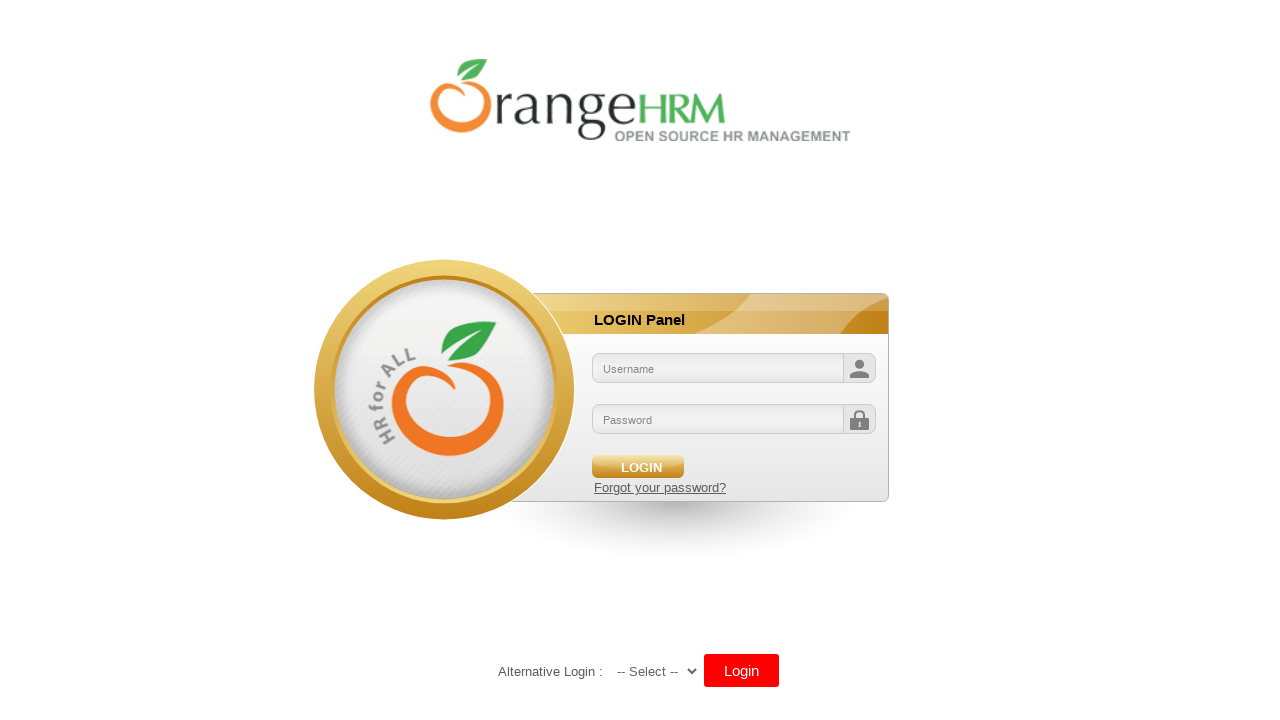

Retrieved header logo image source URL: /orangehrm/symfony/web/webres_5d69118beeec64.10301452/themes/default/images/login/logo.png
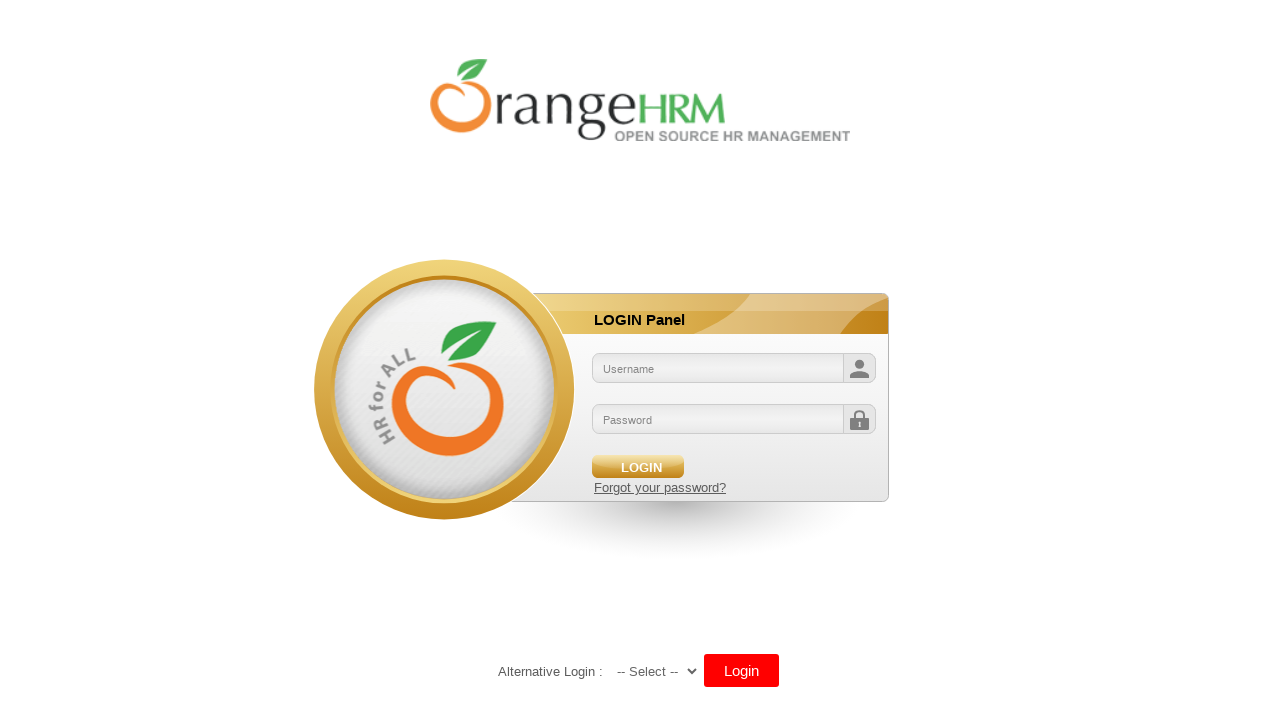

Printed header logo URL to console
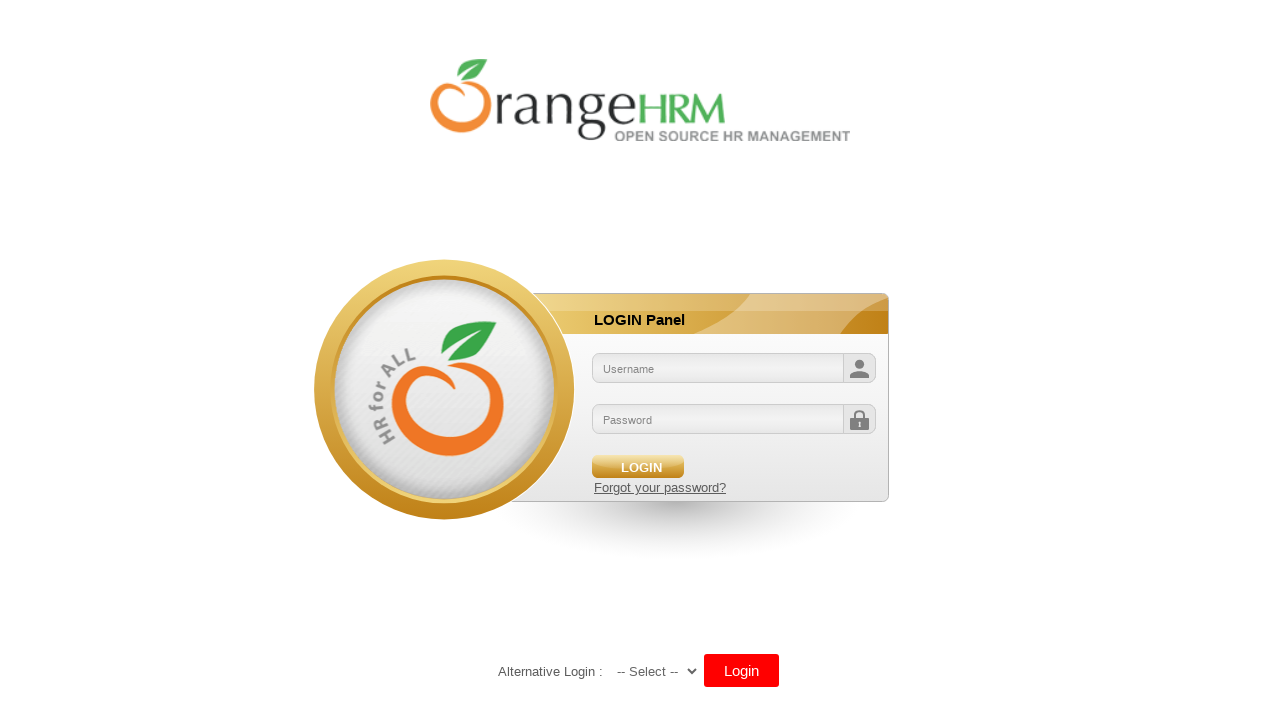

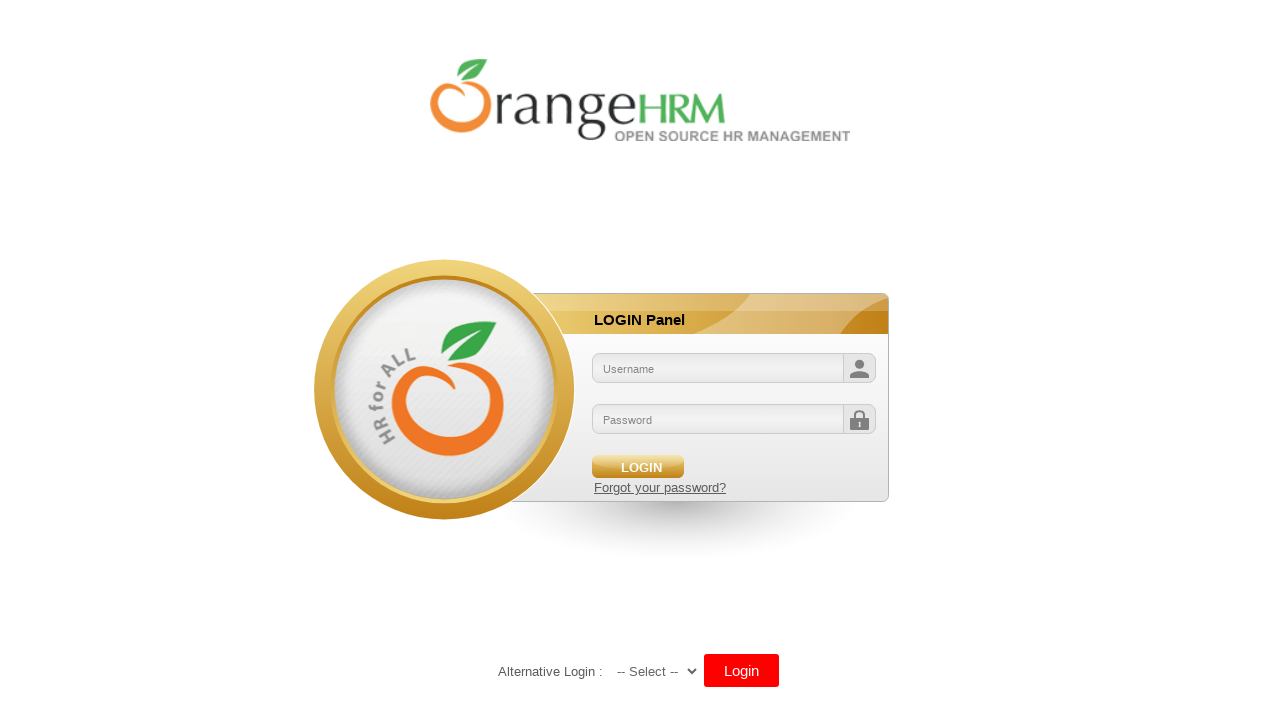